Tests multiple window handling by clicking a link to open a new window, switching between parent and child windows, filling form fields, clicking checkboxes and radio buttons, and handling JavaScript alerts in both windows.

Starting URL: http://only-testing-blog.blogspot.in/2014/01/textbox.html

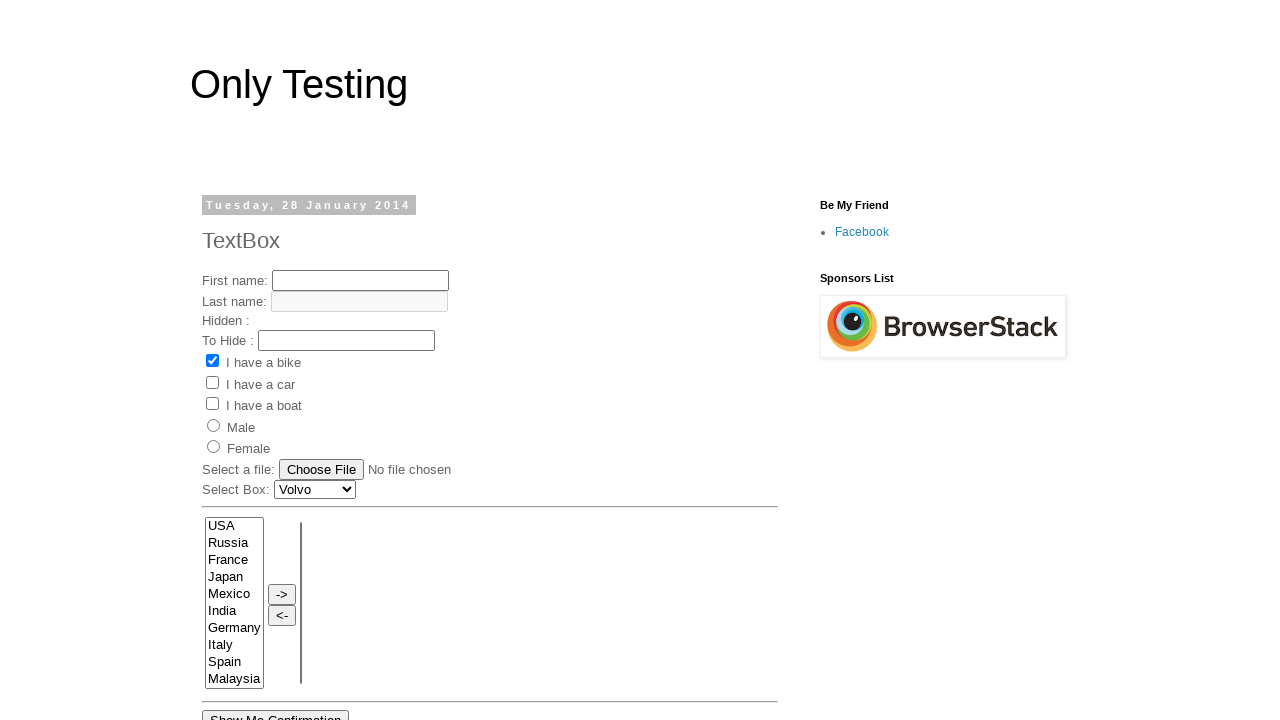

Clicked link to open new page/window at (251, 393) on xpath=//b[contains(.,'Open New Page')]
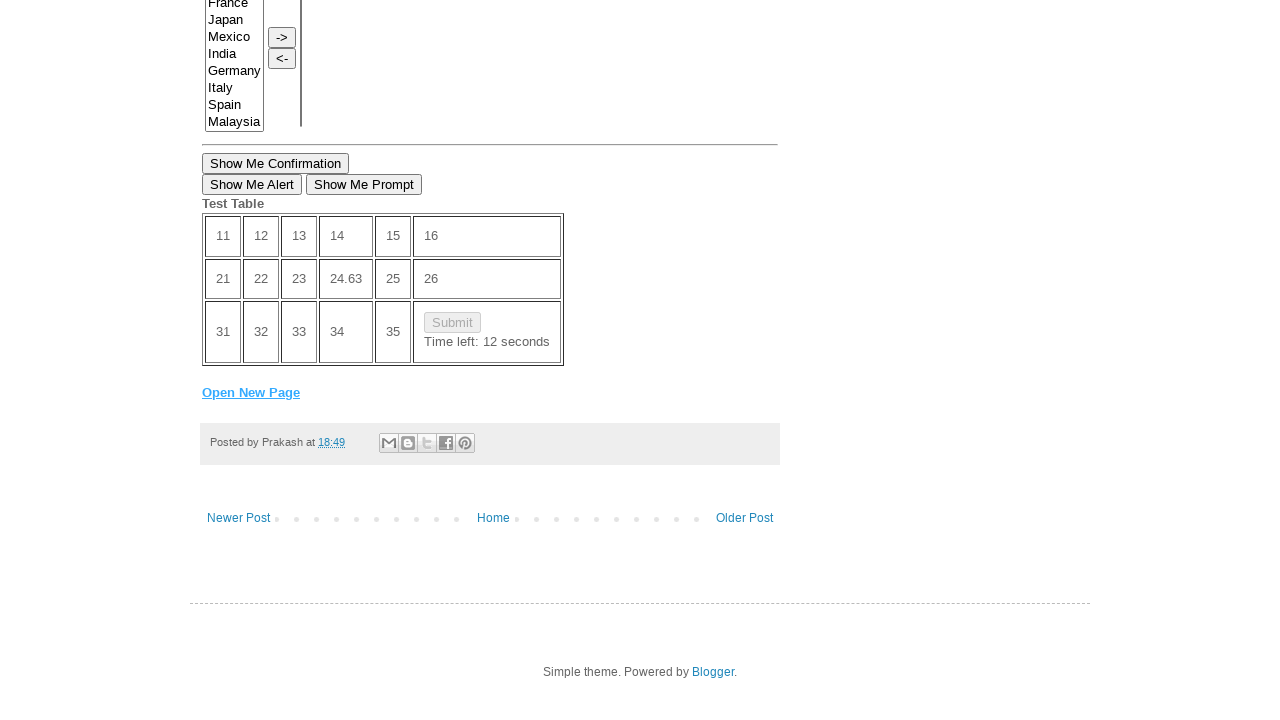

Child window opened and loaded
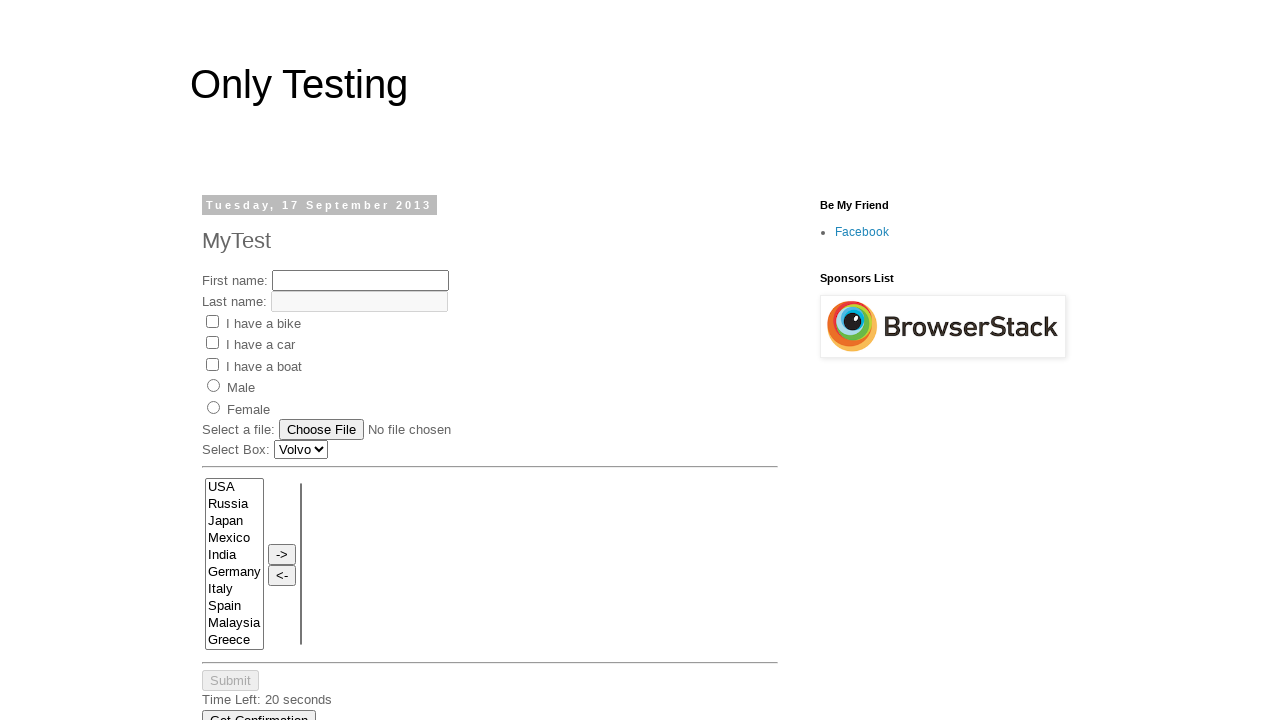

Filled fname field with 'My Name' in child window on input[name='fname']
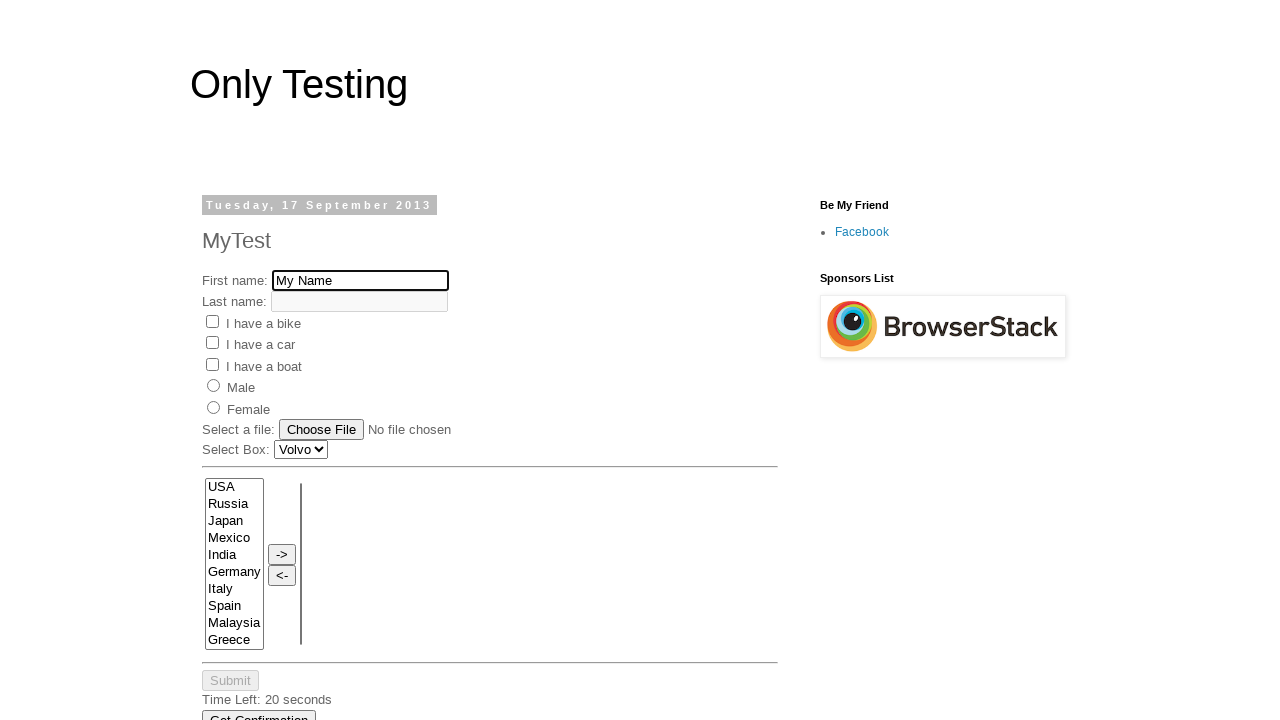

Checked 'Bike' checkbox in child window at (212, 321) on input[value='Bike']
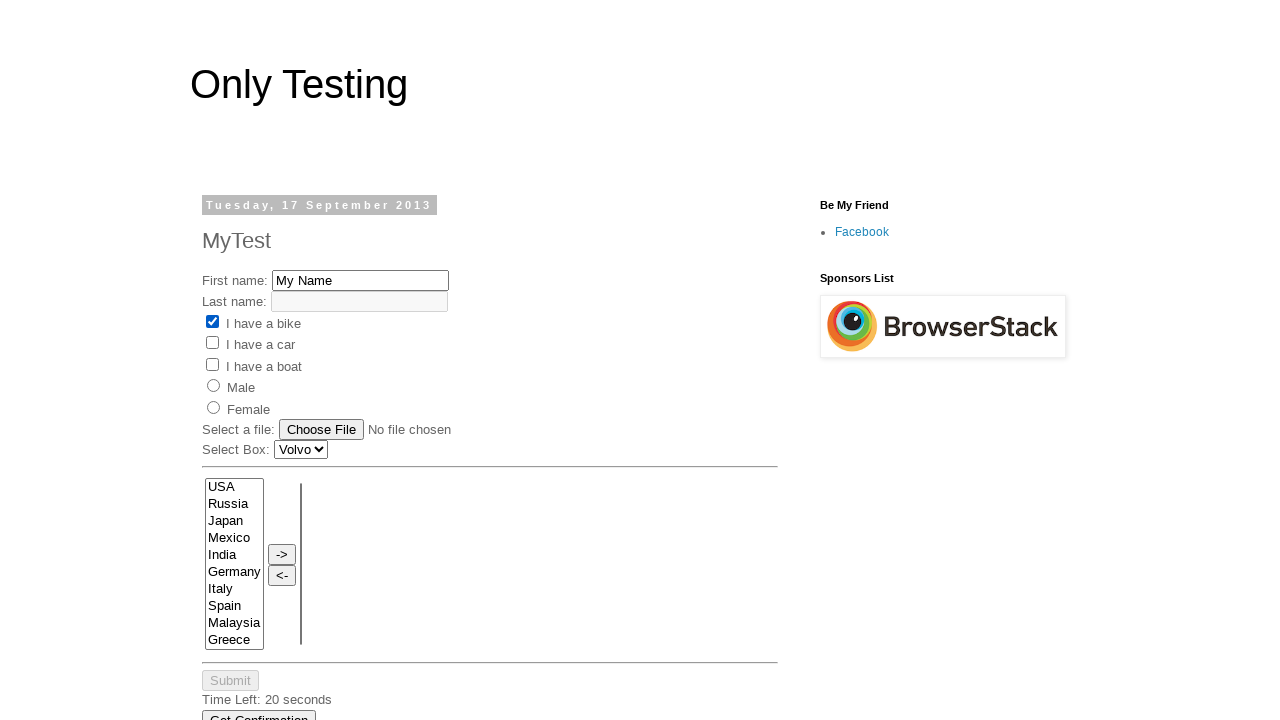

Checked 'Car' checkbox in child window at (212, 343) on input[value='Car']
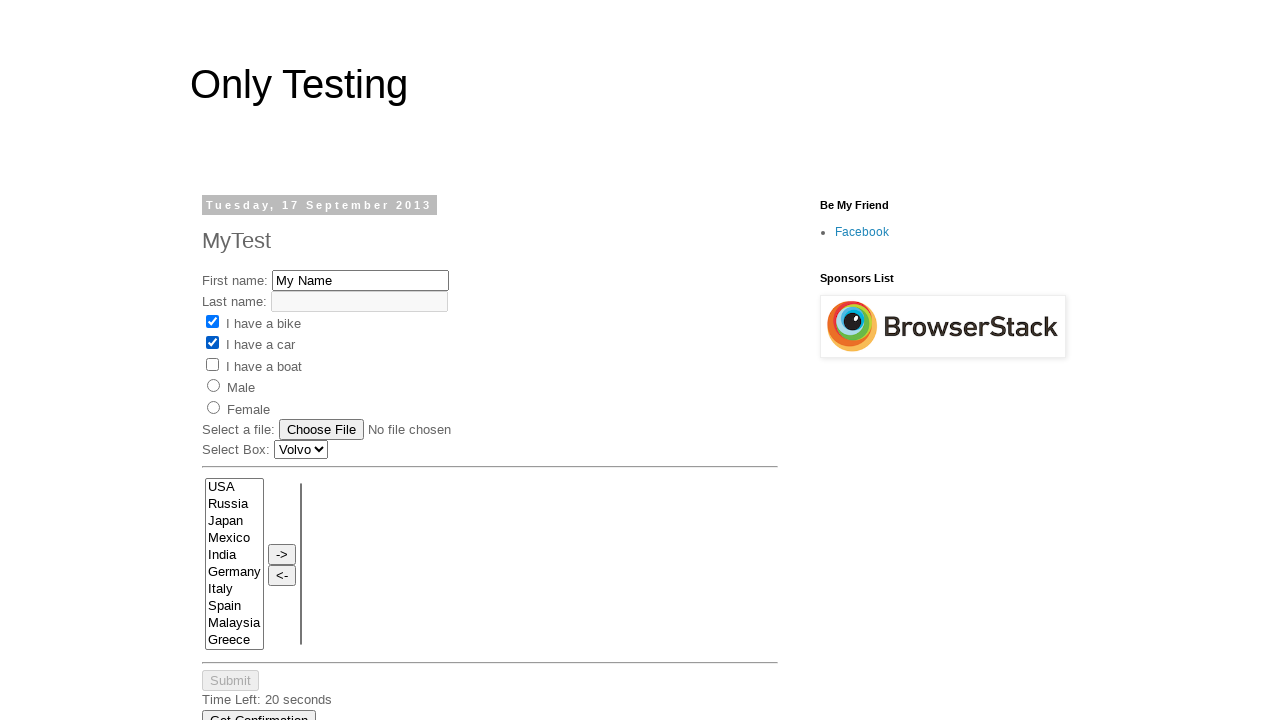

Checked 'Boat' checkbox in child window at (212, 364) on input[value='Boat']
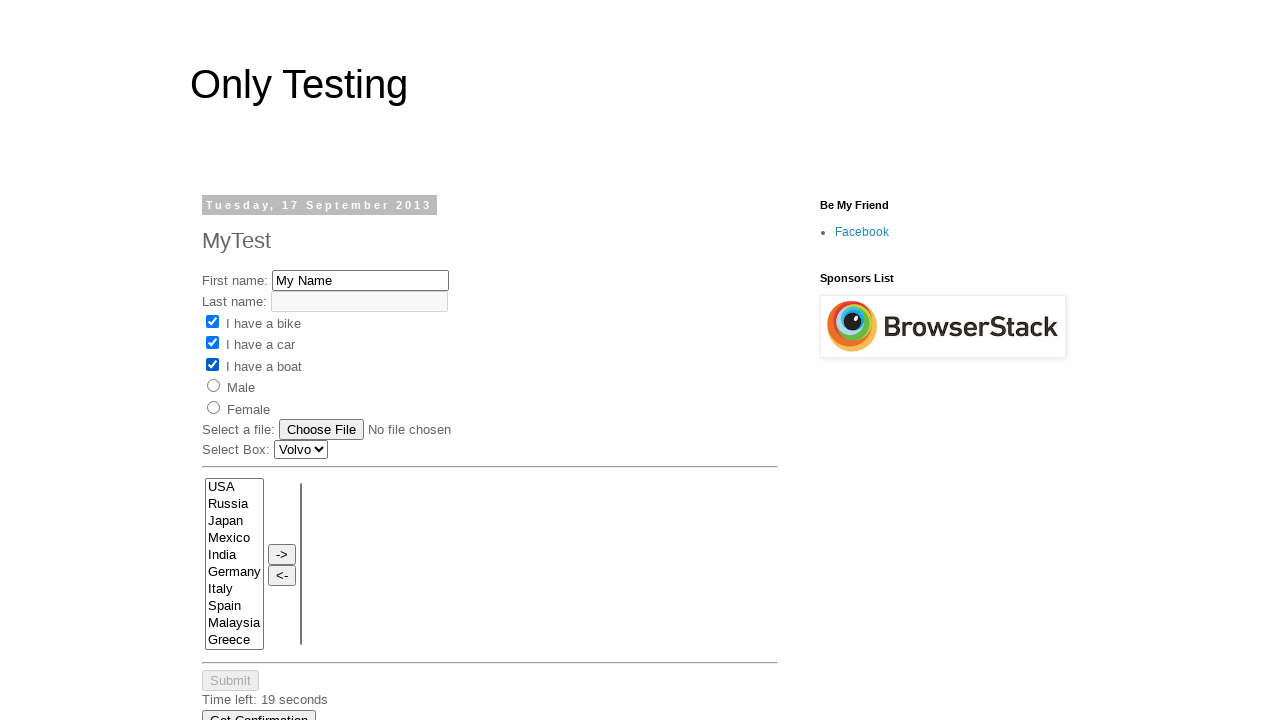

Selected 'male' radio button in child window at (214, 386) on input[value='male']
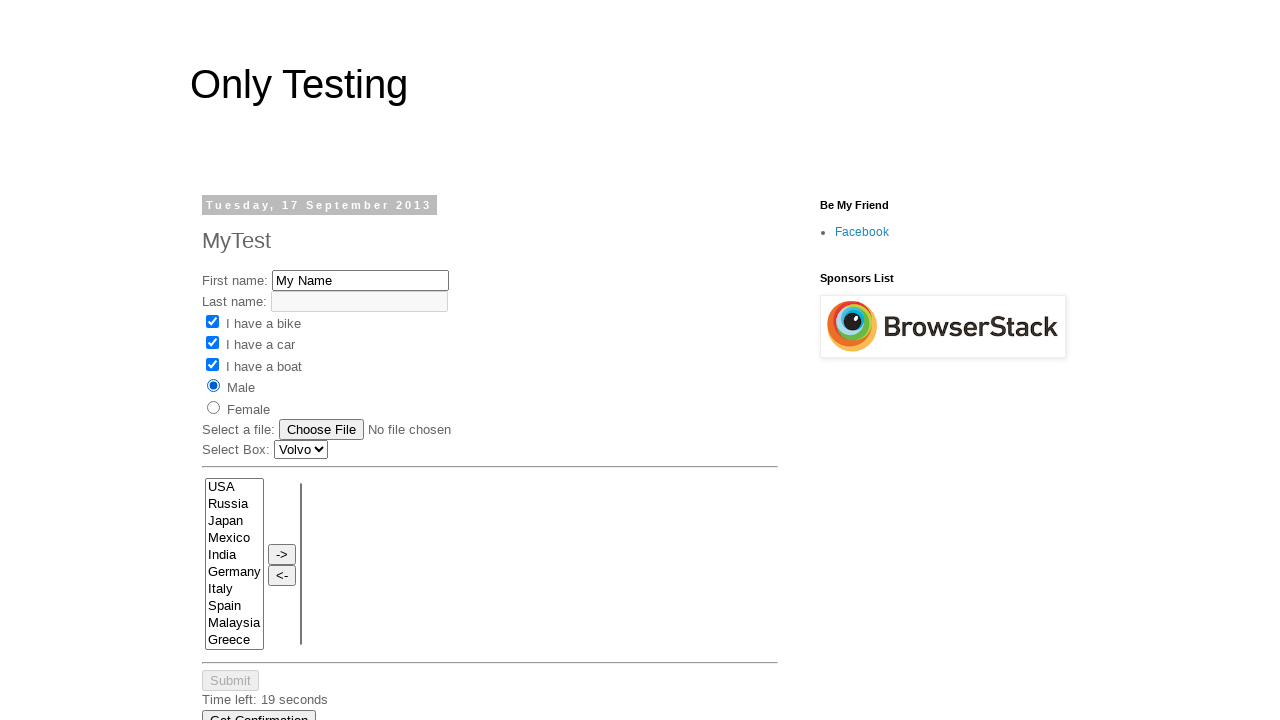

Selected country option in parent window at (234, 72) on xpath=//option[@id='country6']
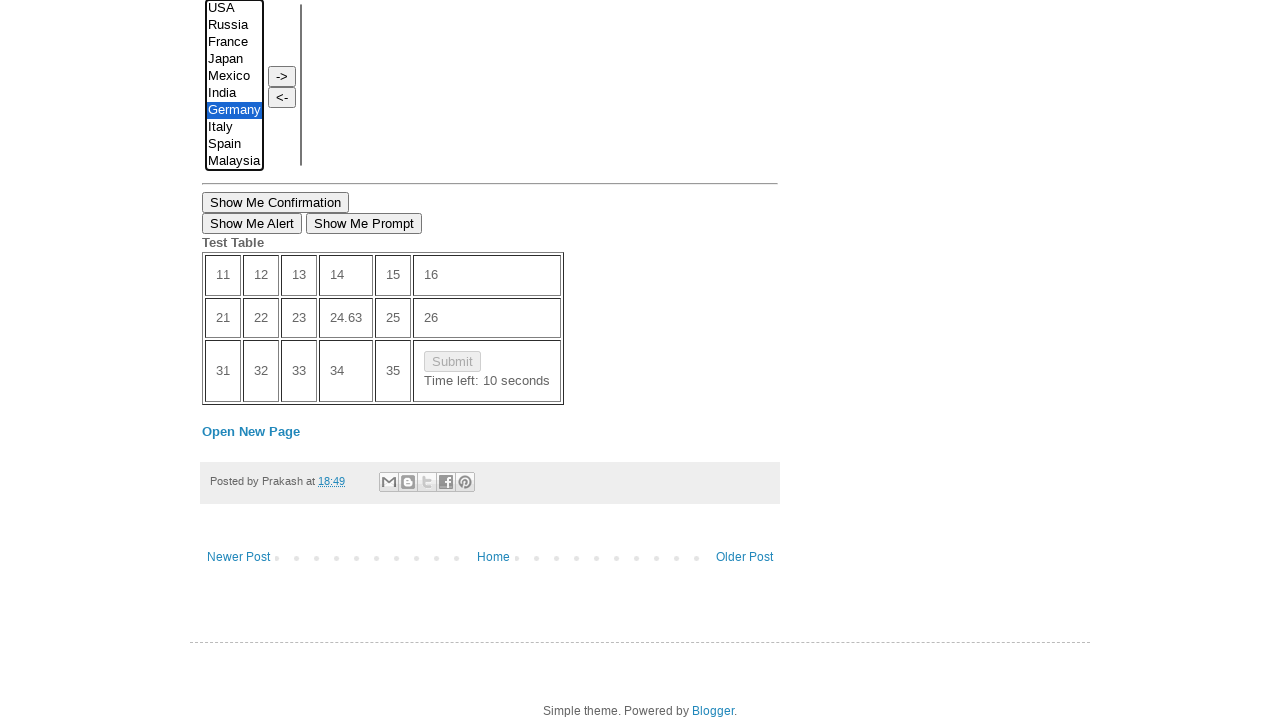

Selected 'female' radio button in parent window at (214, 361) on input[value='female']
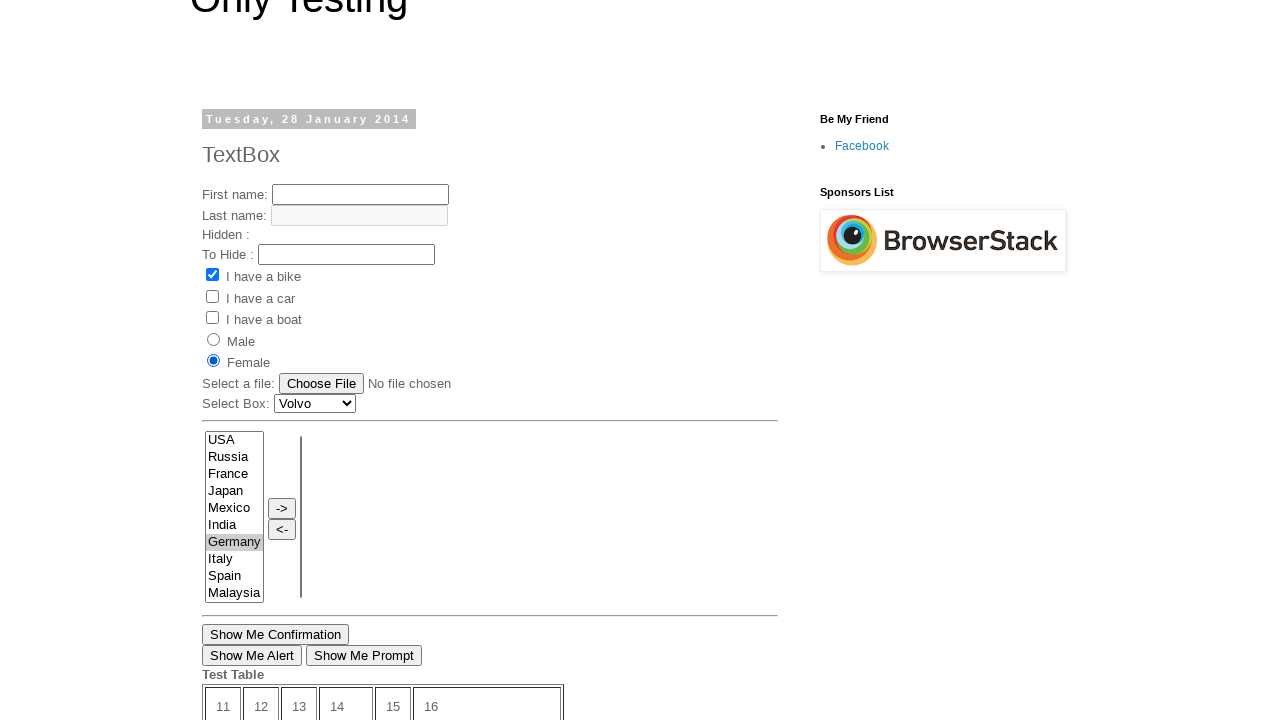

Clicked 'Show Me Alert' button and accepted alert in parent window at (252, 655) on input[value='Show Me Alert']
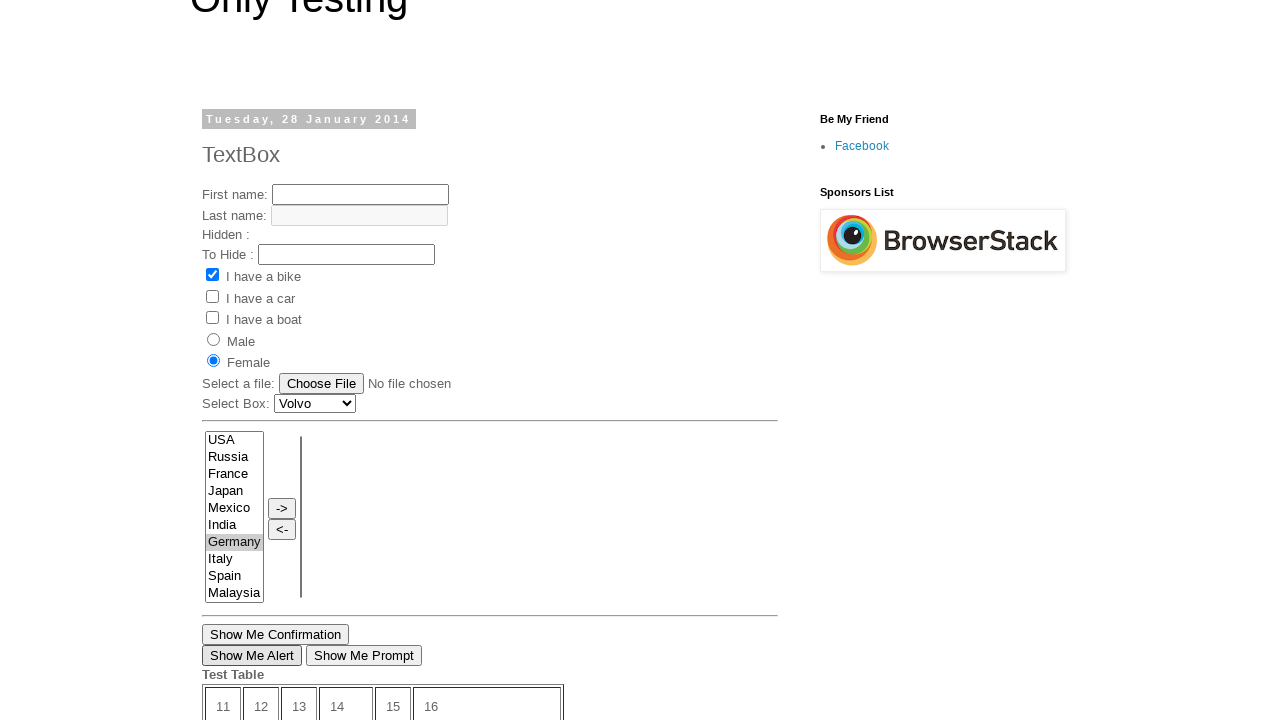

Clicked 'Show Me Alert' button and accepted alert in child window at (252, 360) on input[value='Show Me Alert']
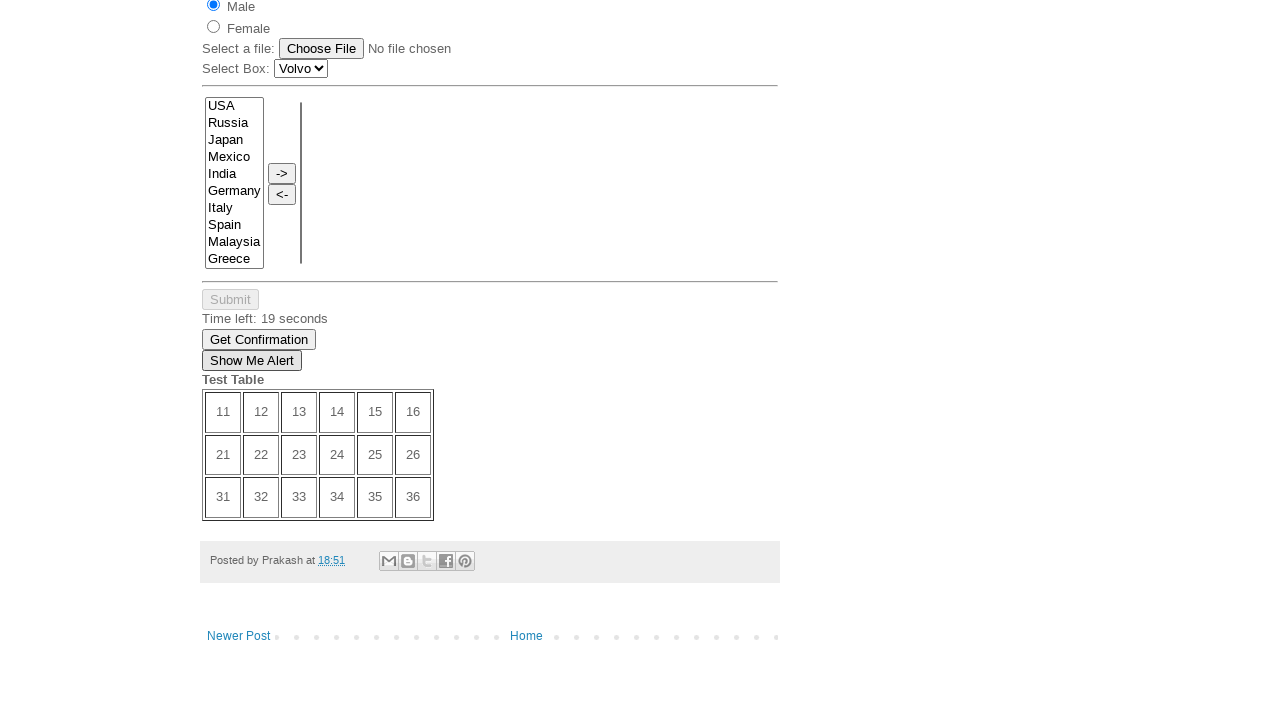

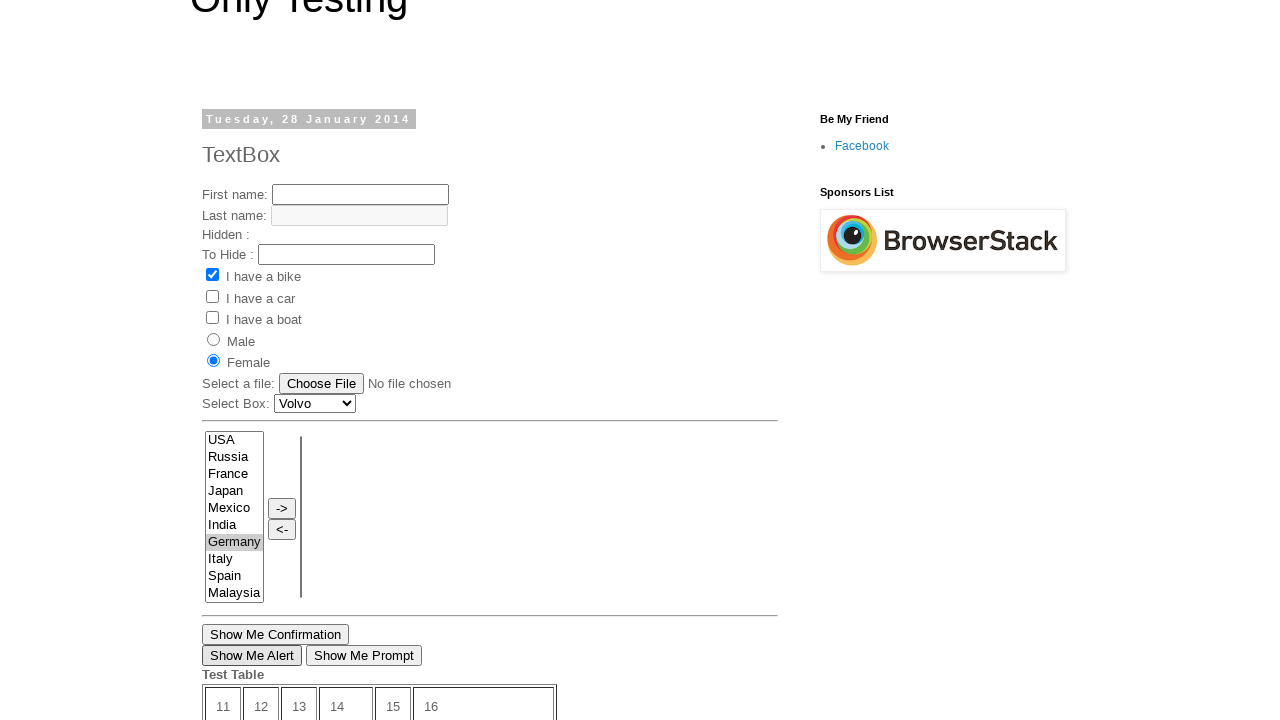